Navigates to a Software Testing Help article, closes a popup/lightbox, and scrolls down the page

Starting URL: http://www.softwaretestinghelp.com/handle-alerts-popups-selenium-webdriver-selenium-tutorial-16/

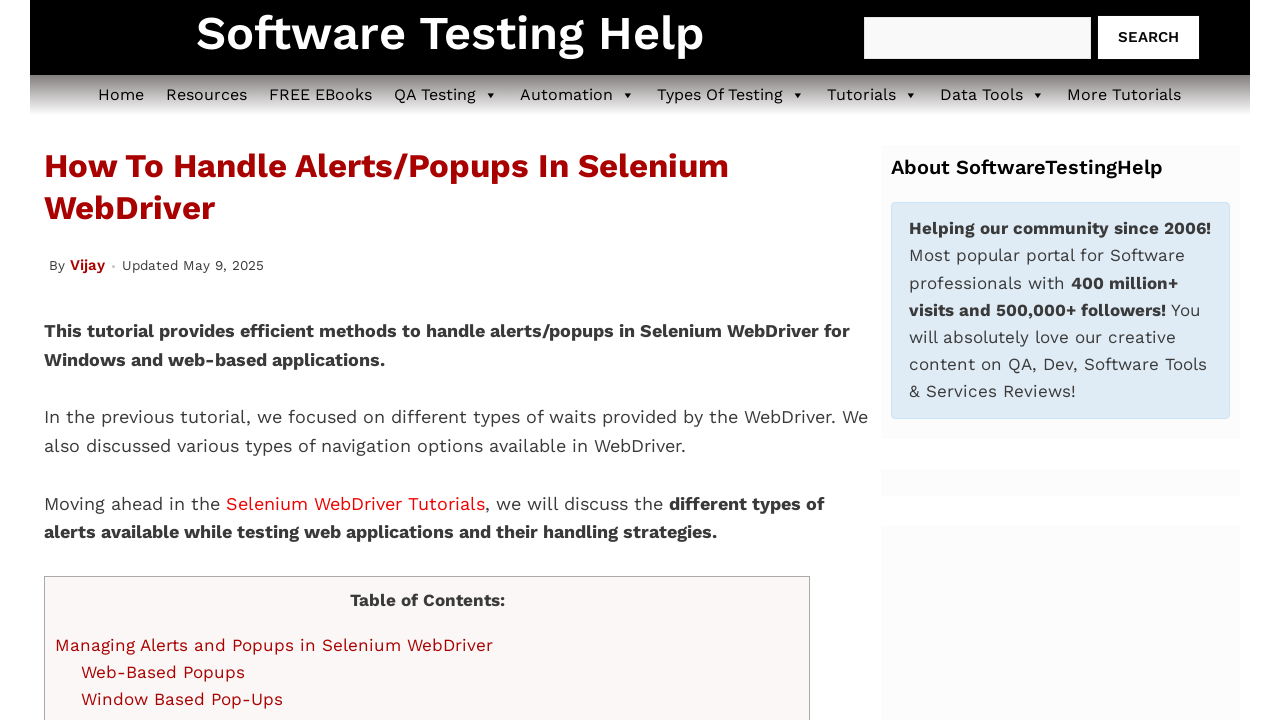

Waited 5000ms for popup/lightbox to appear
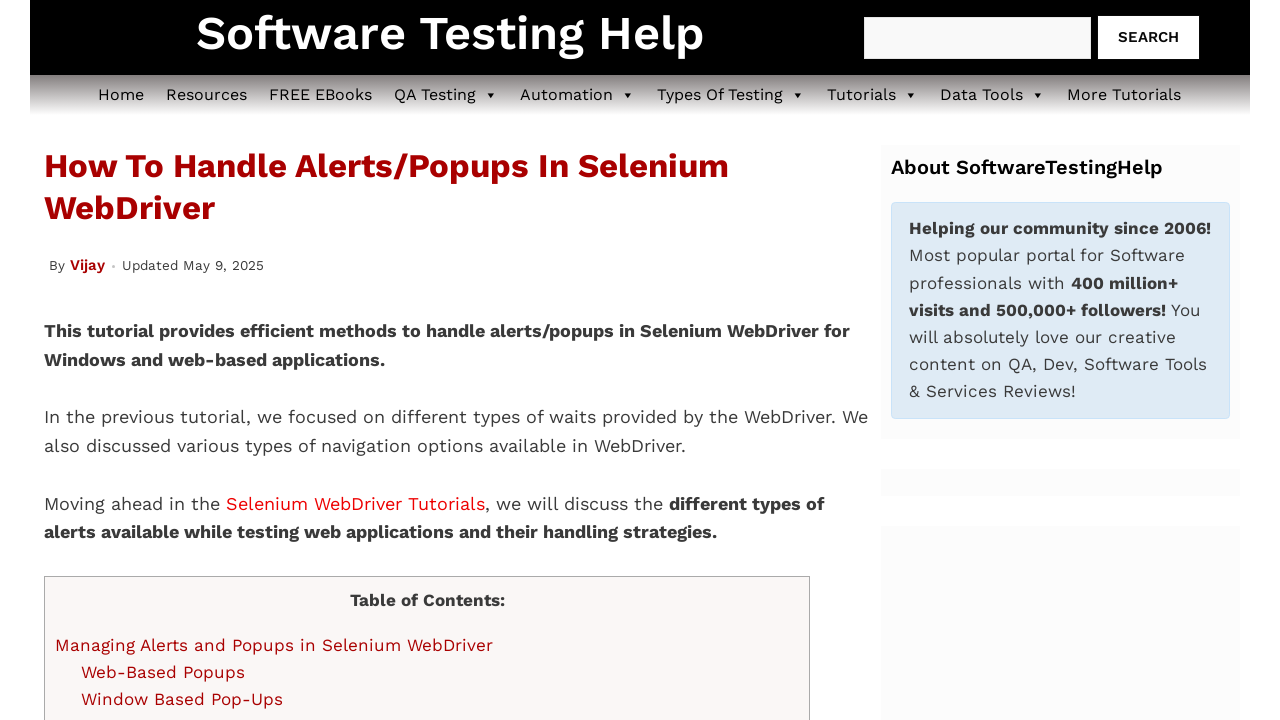

Popup/lightbox did not appear or close button not found on .//*[@id='om-lightbox-coupon-container']/a
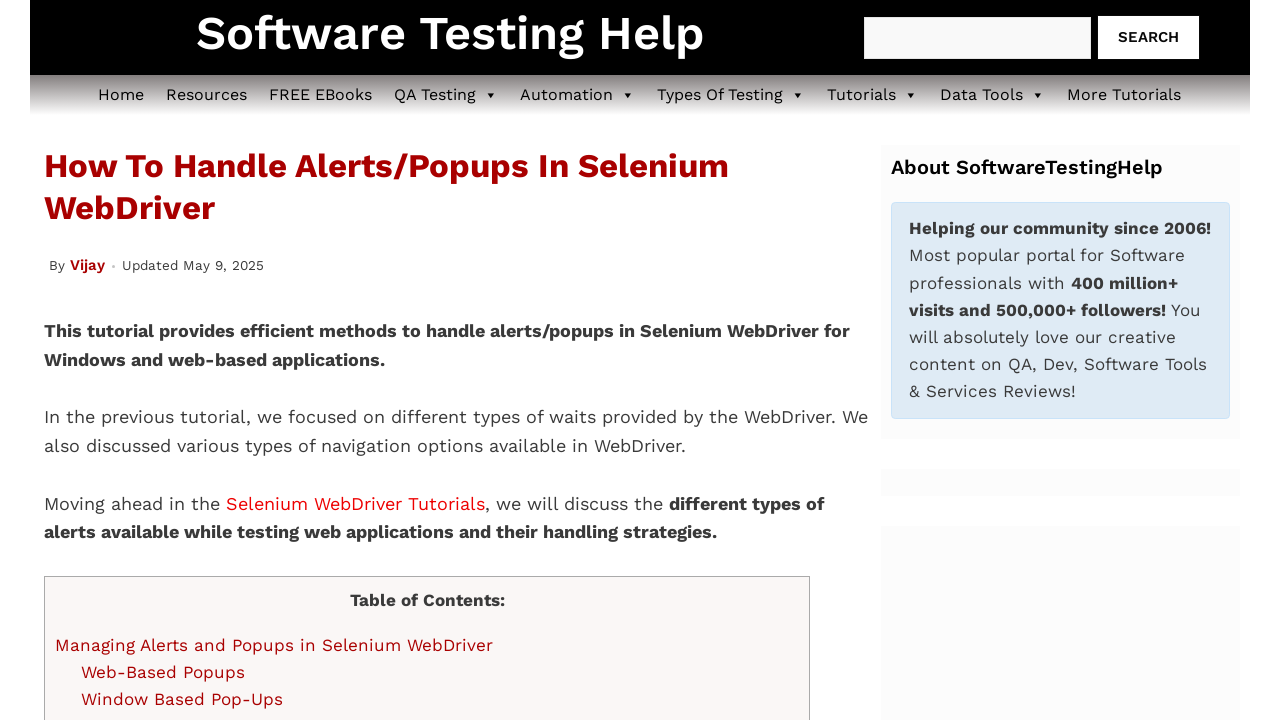

Scrolled down the page by 3000 pixels
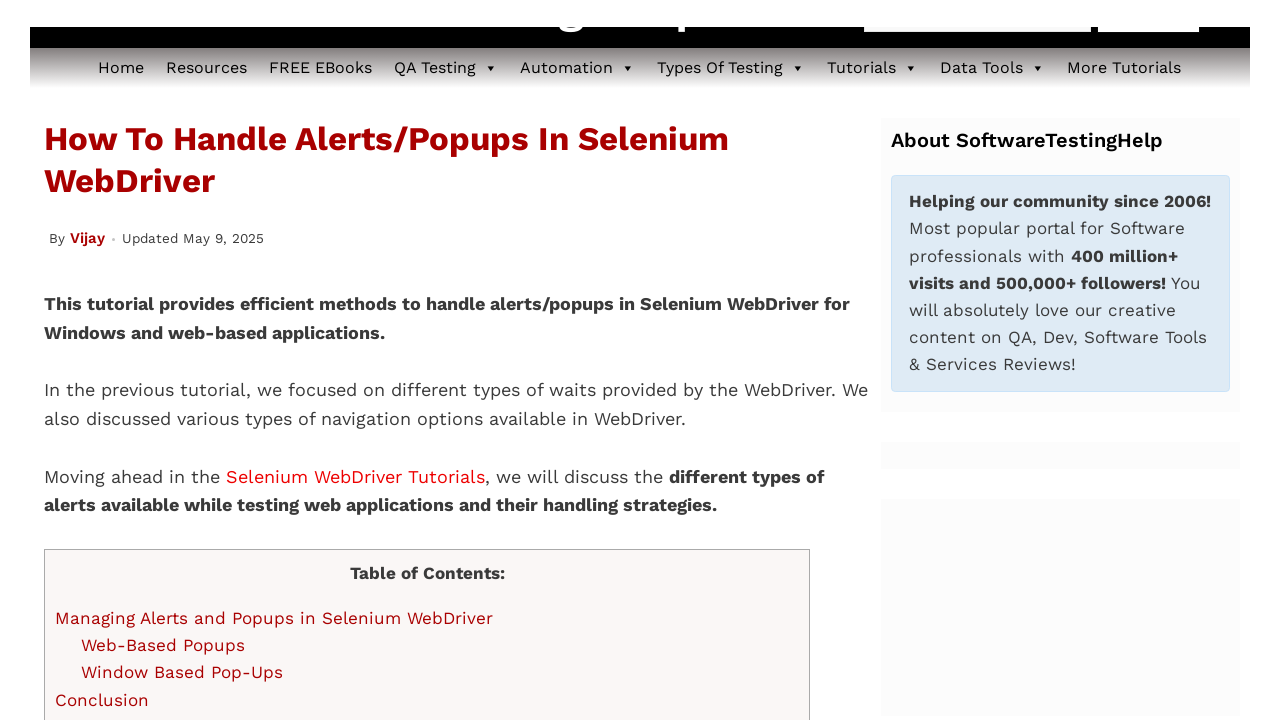

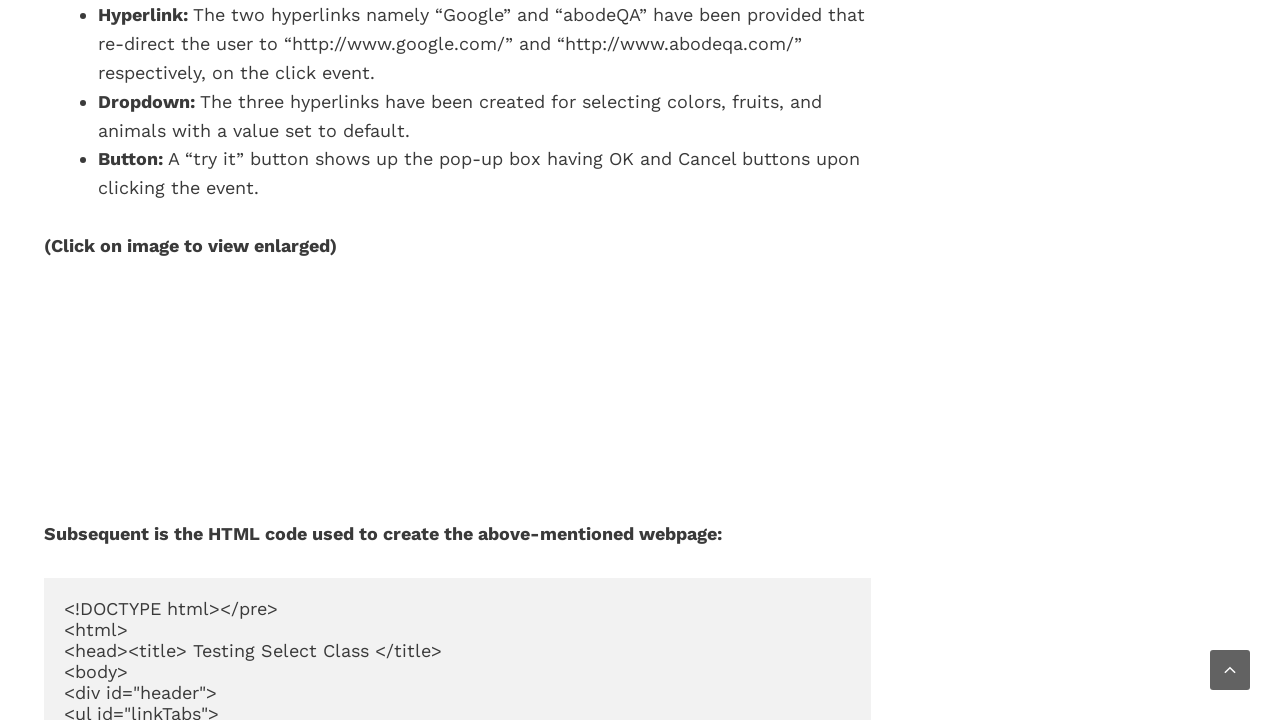